Tests checking and unchecking the toggle-all checkbox to mark and unmark all items

Starting URL: https://demo.playwright.dev/todomvc

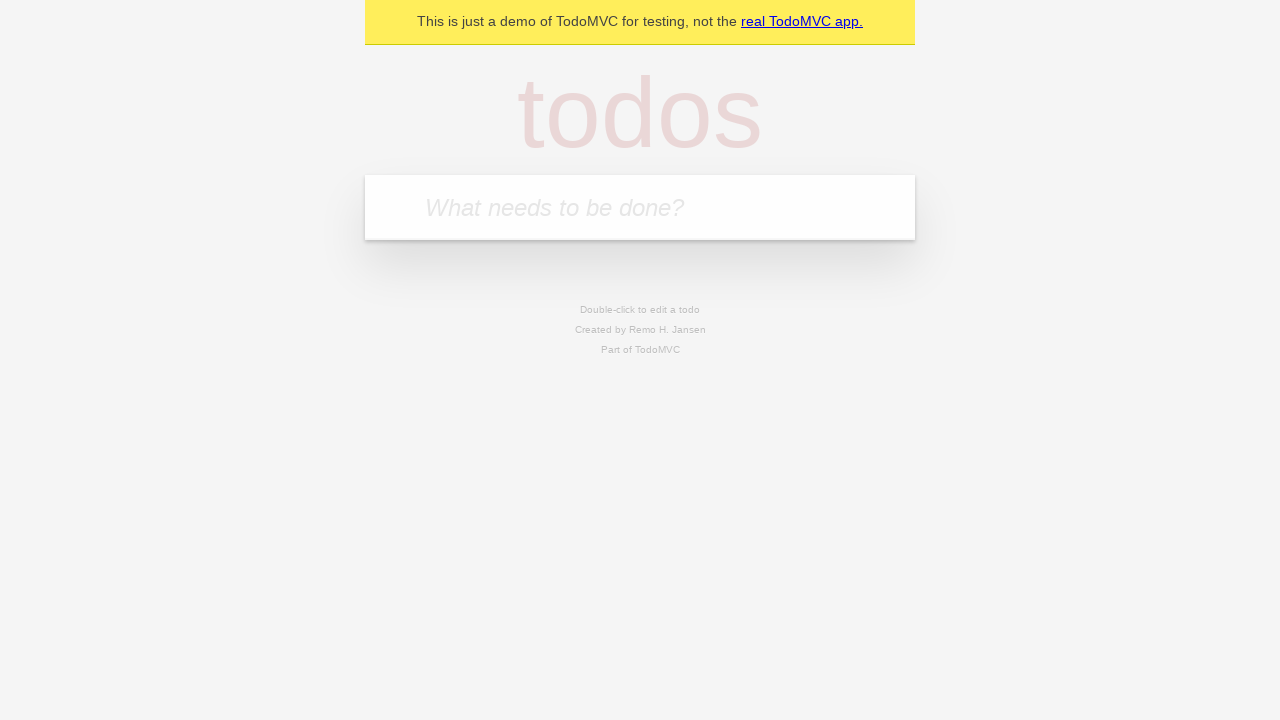

Filled new todo input with 'buy some cheese' on .new-todo
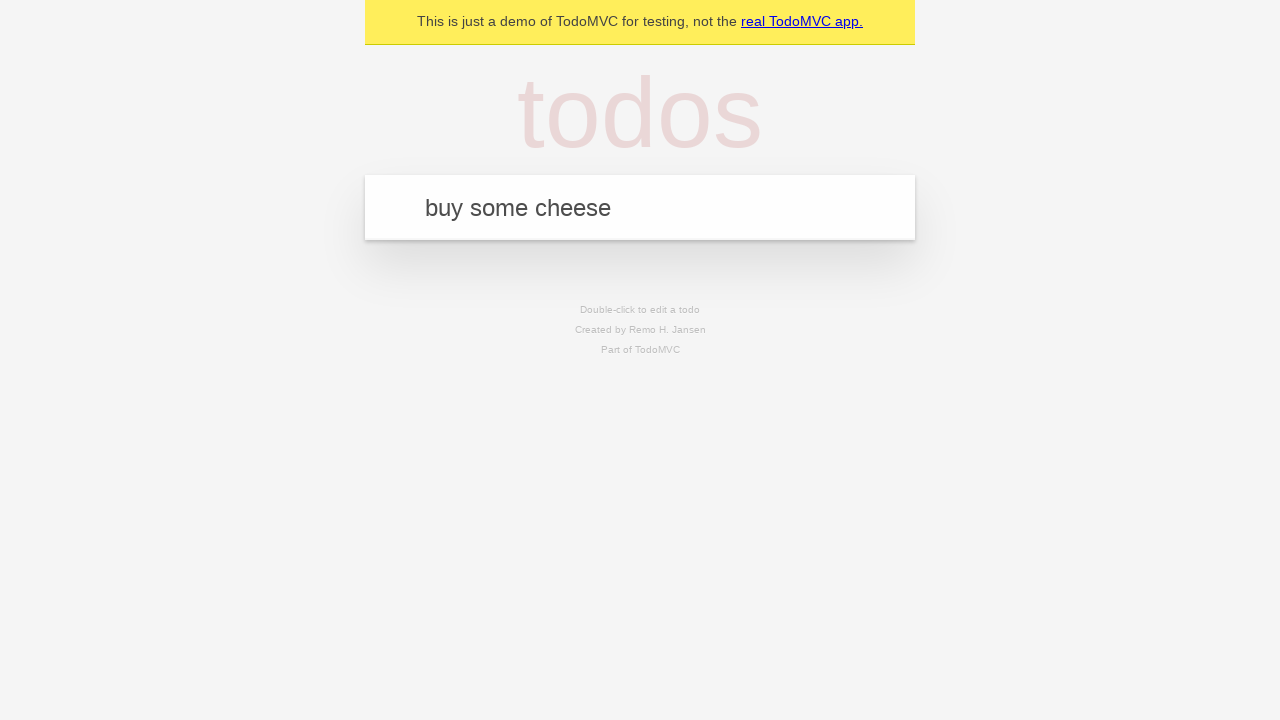

Pressed Enter to create first todo item on .new-todo
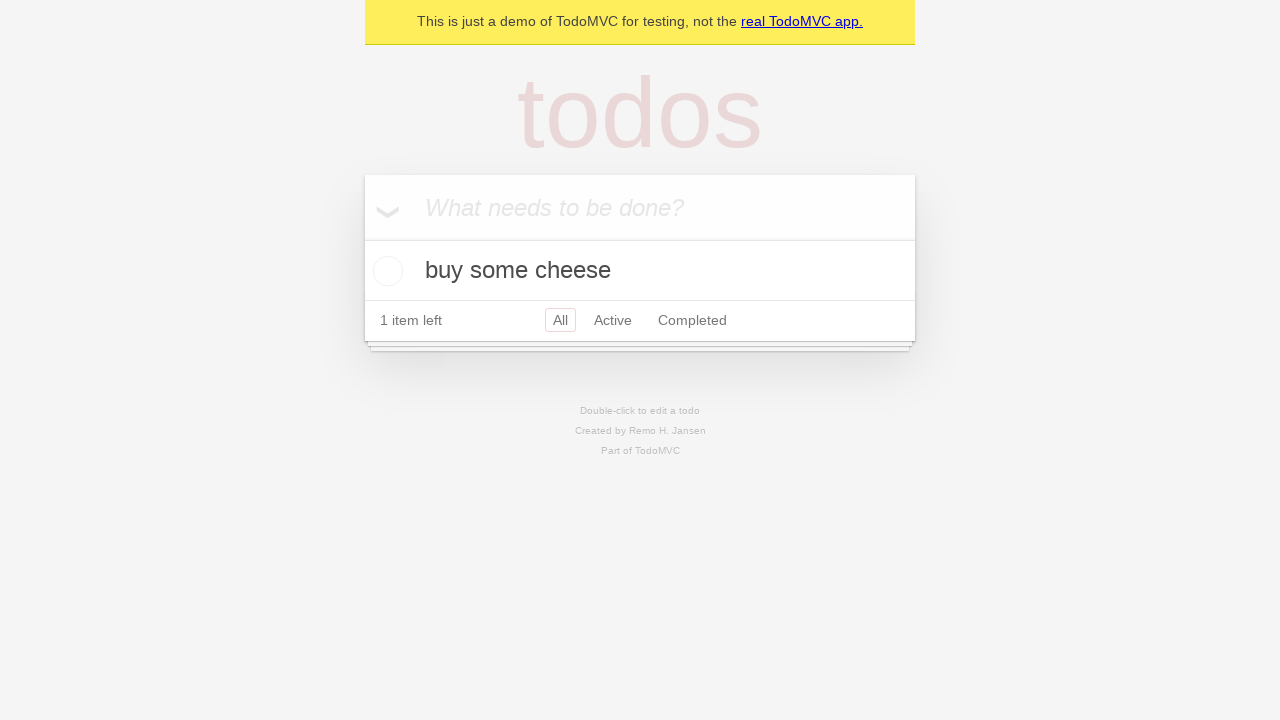

Filled new todo input with 'feed the cat' on .new-todo
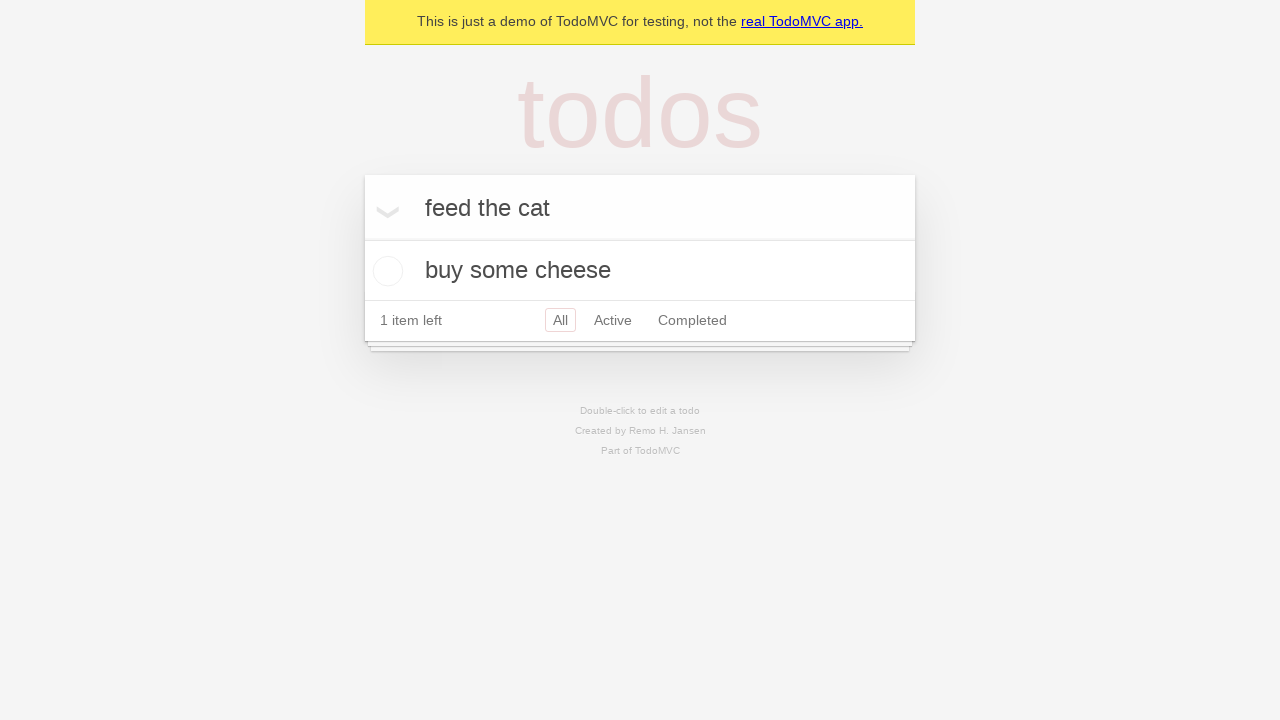

Pressed Enter to create second todo item on .new-todo
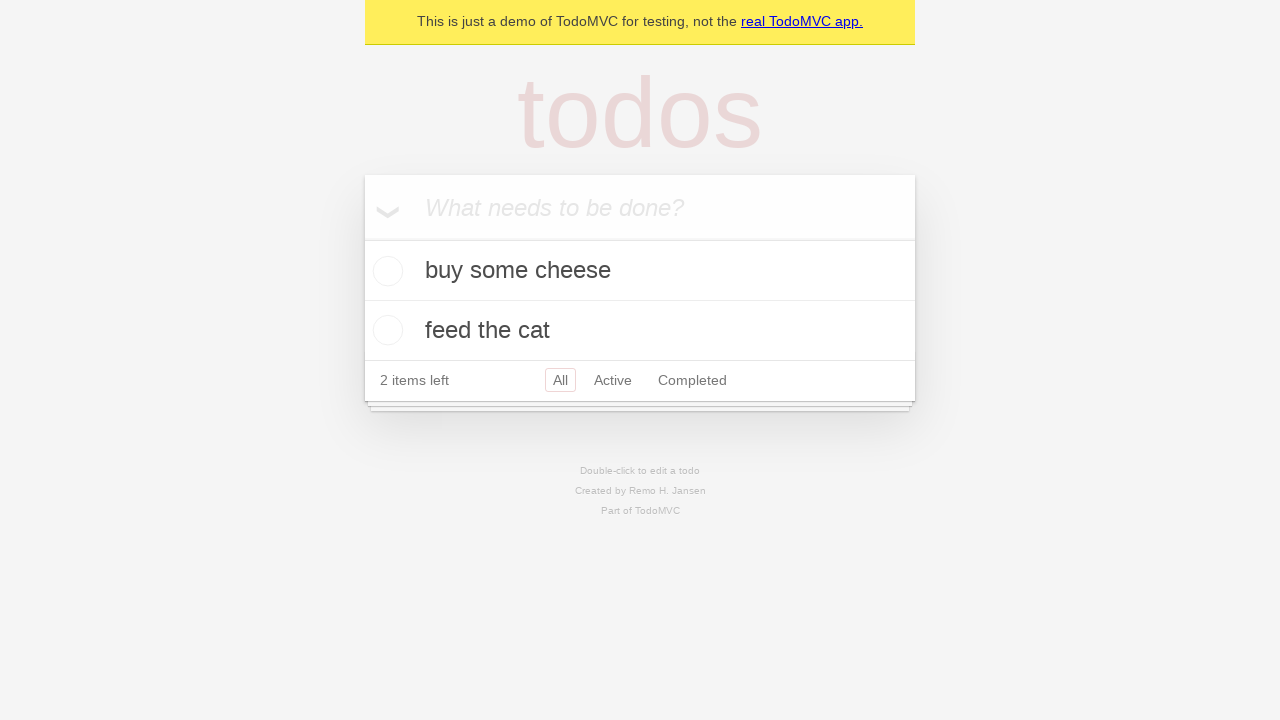

Filled new todo input with 'book a doctors appointment' on .new-todo
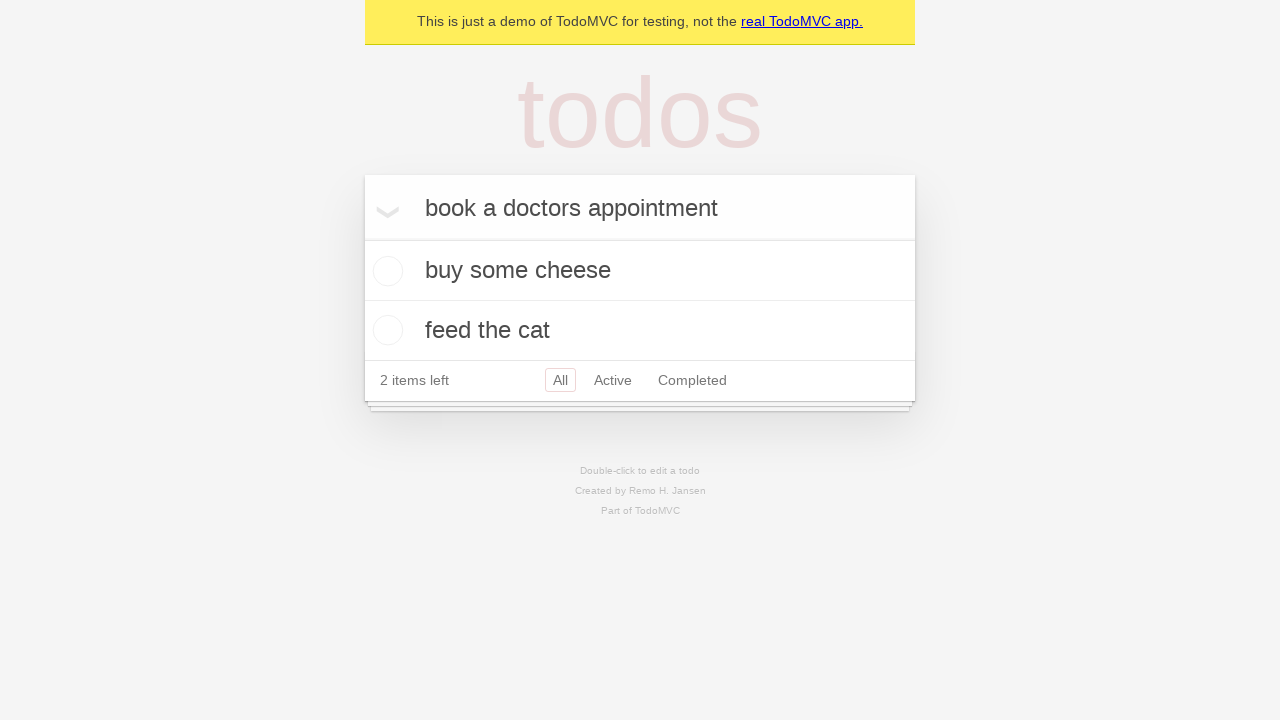

Pressed Enter to create third todo item on .new-todo
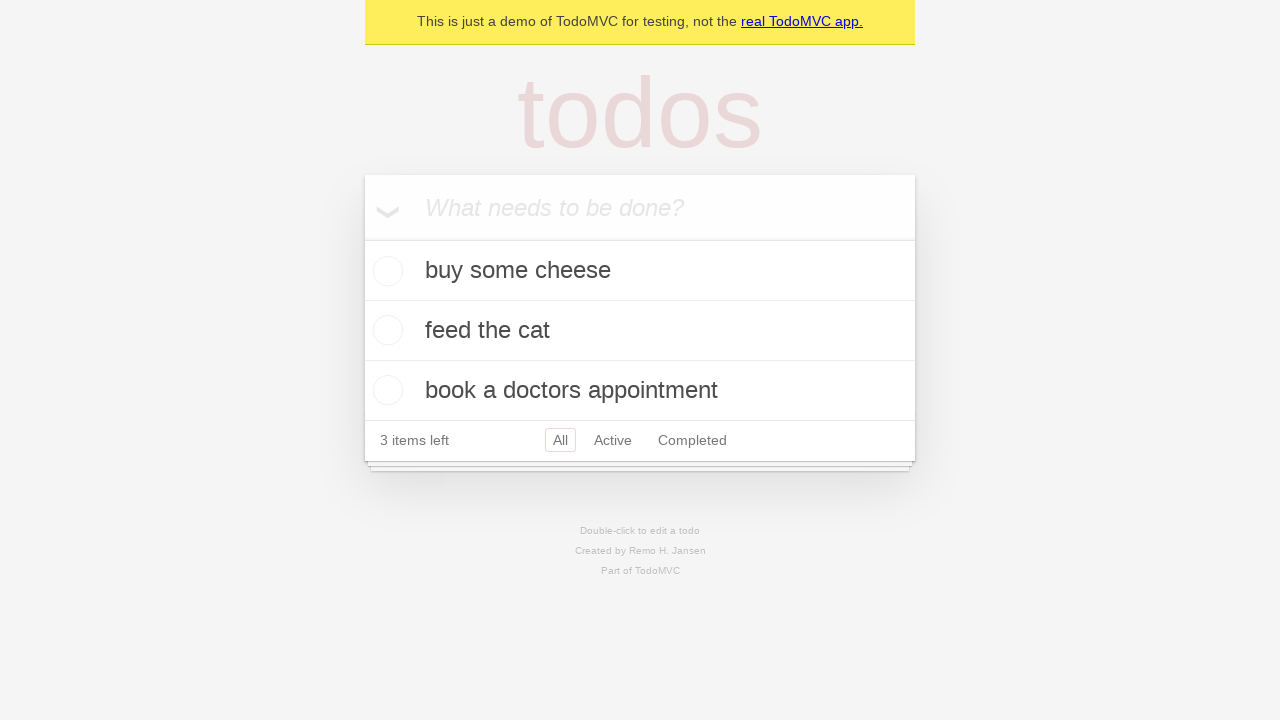

Waited for all three todo items to appear in the list
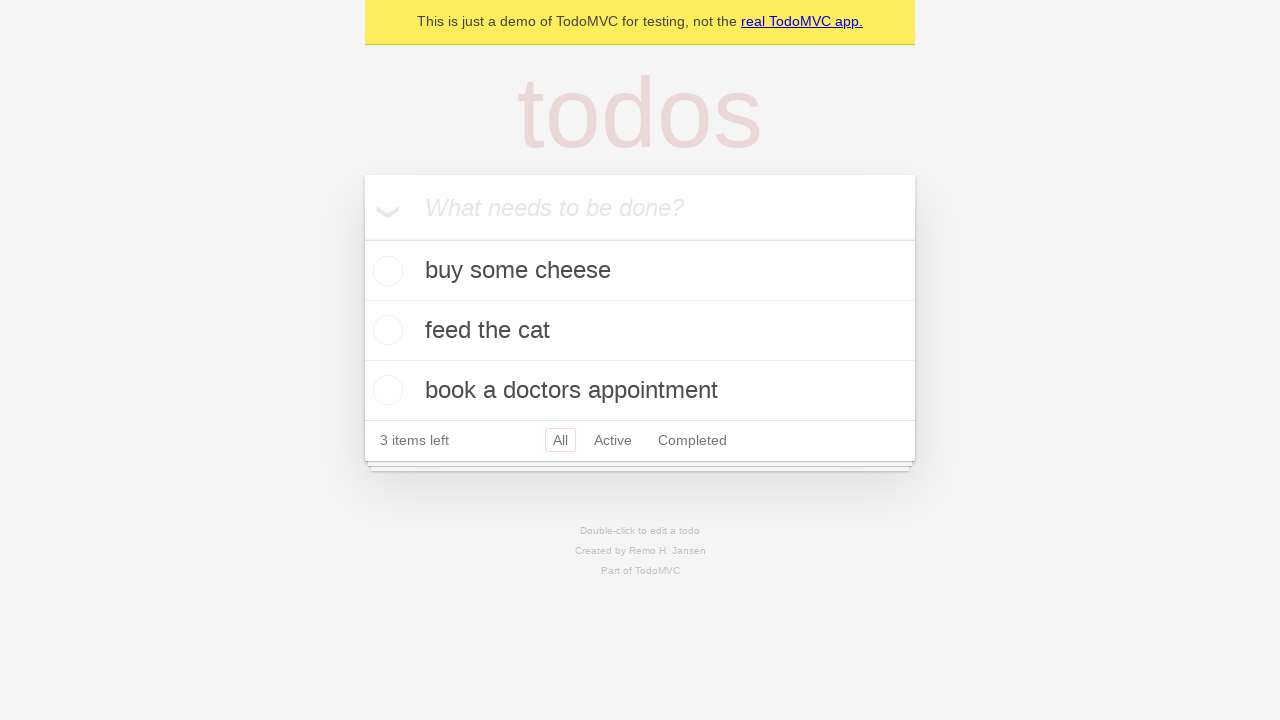

Checked toggle-all checkbox to mark all items as complete at (362, 238) on .toggle-all
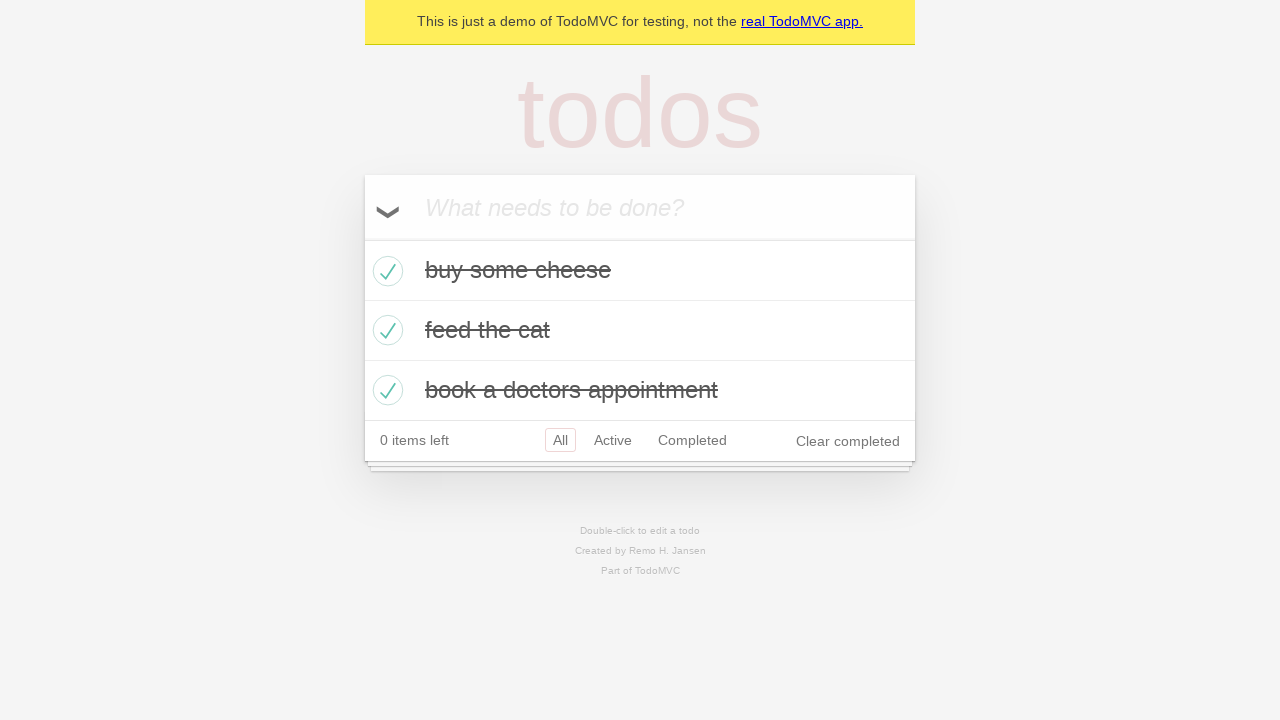

Unchecked toggle-all checkbox to unmark all items and clear complete state at (362, 238) on .toggle-all
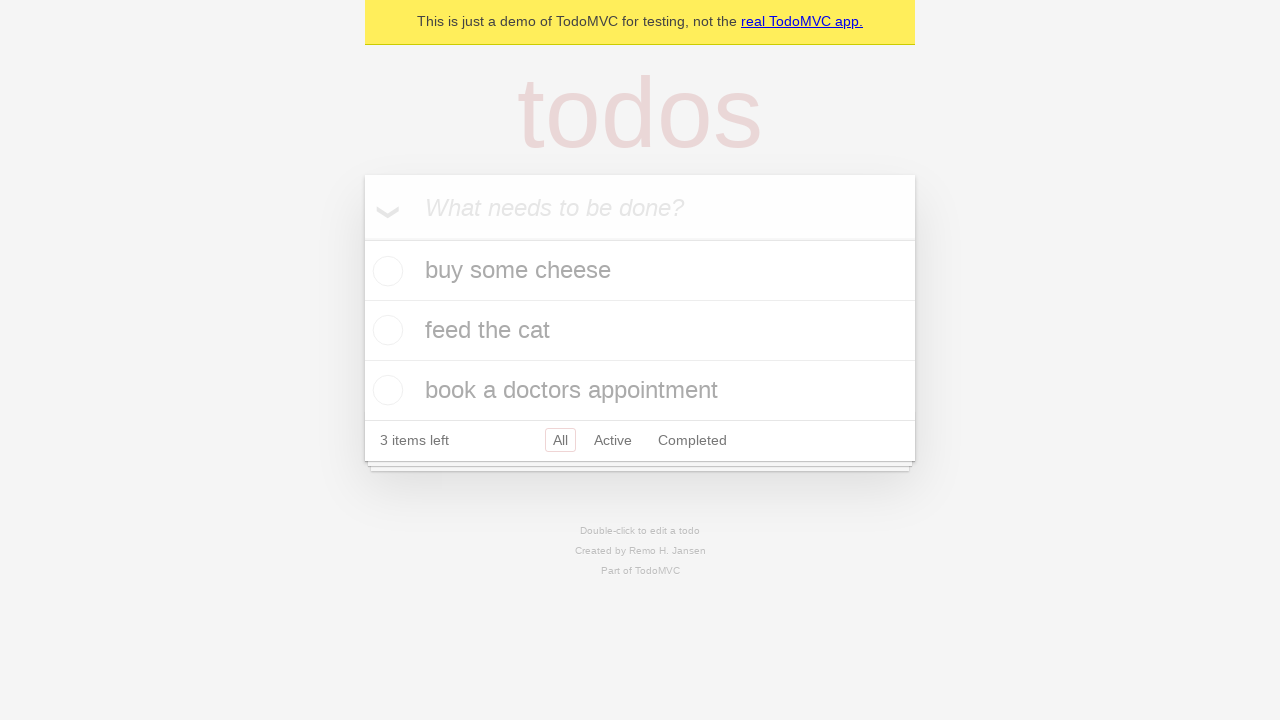

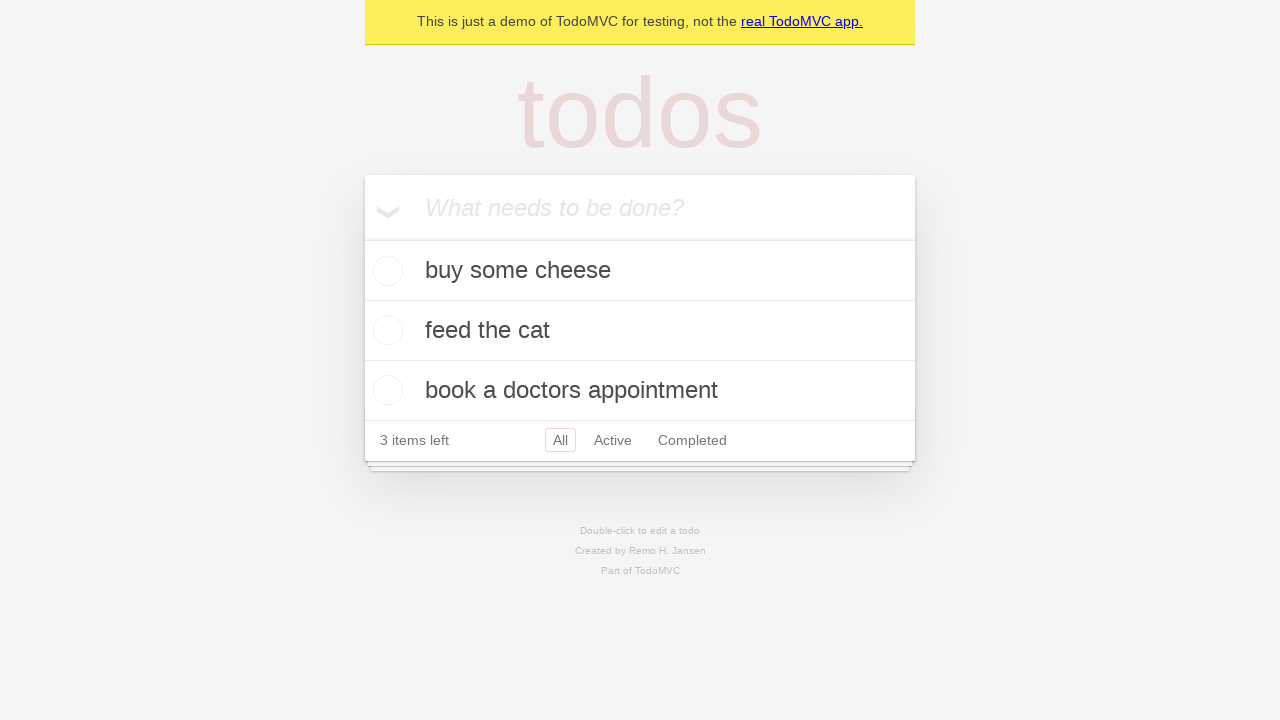